Tests drag and drop functionality on jQuery UI demo page by dragging an element into a droppable target area

Starting URL: https://jqueryui.com/

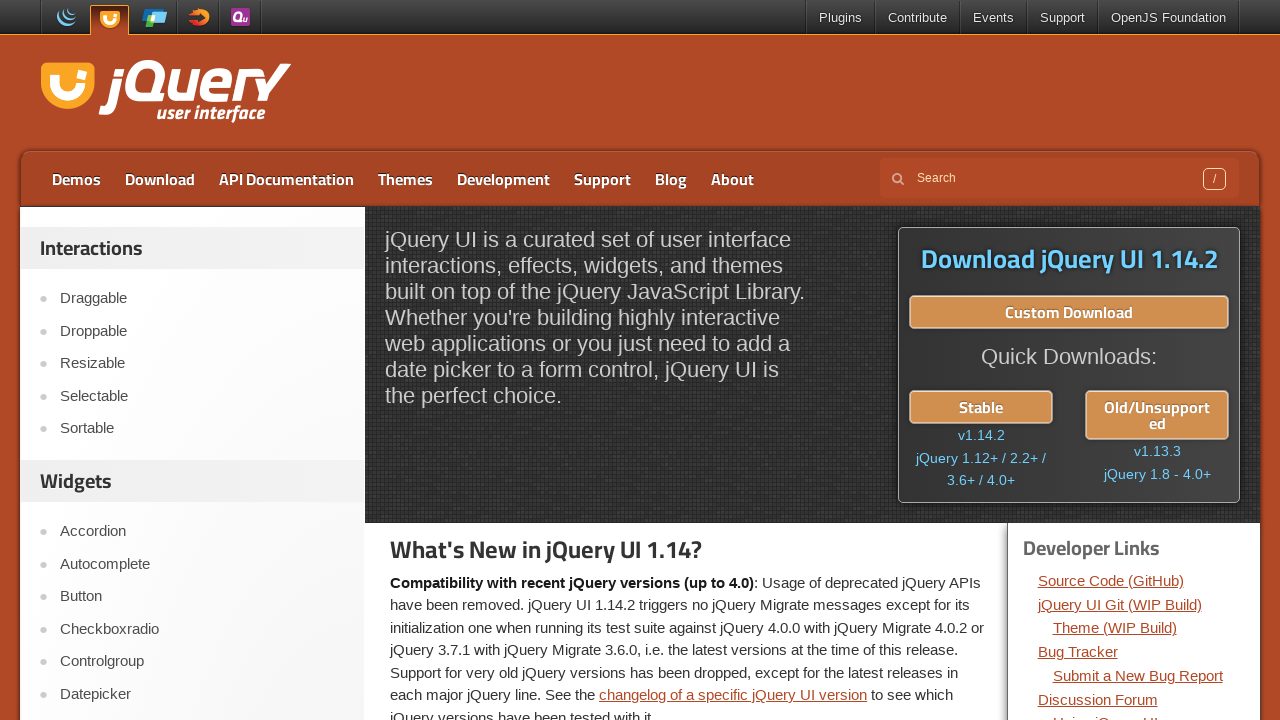

Clicked on Droppable link to navigate to drag and drop demo at (202, 331) on text=Droppable
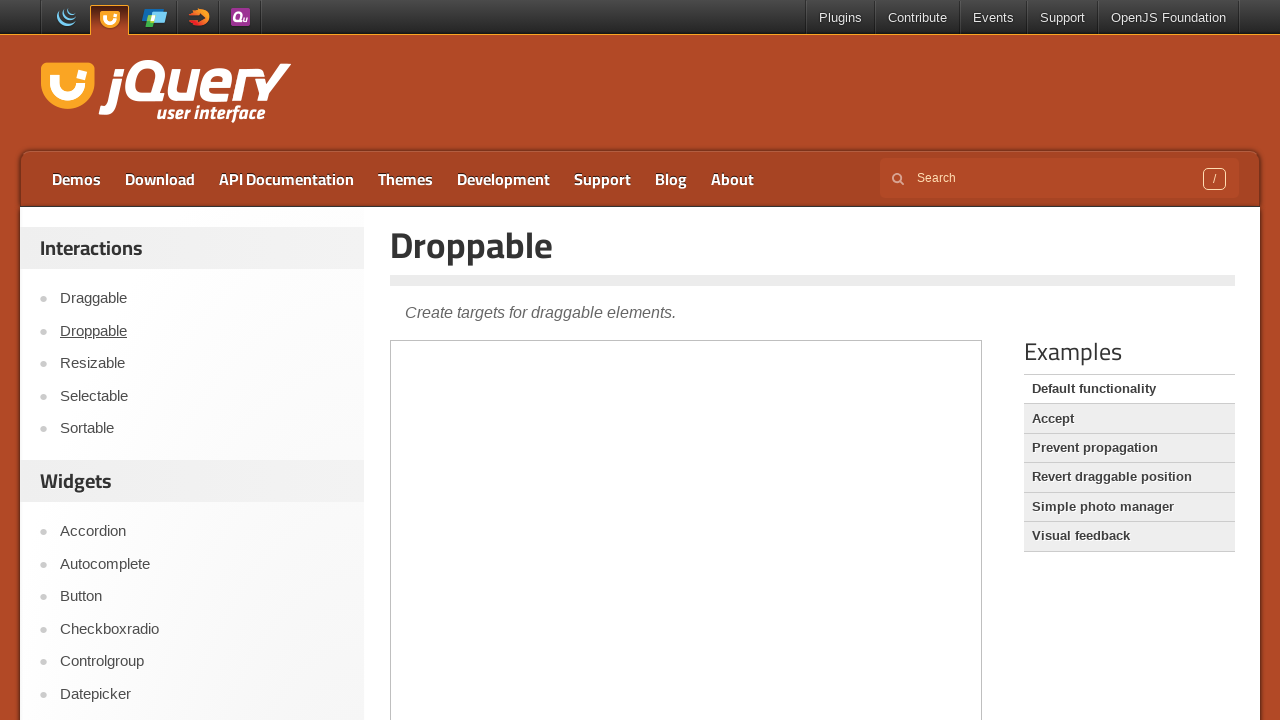

Located iframe containing the drag and drop demo
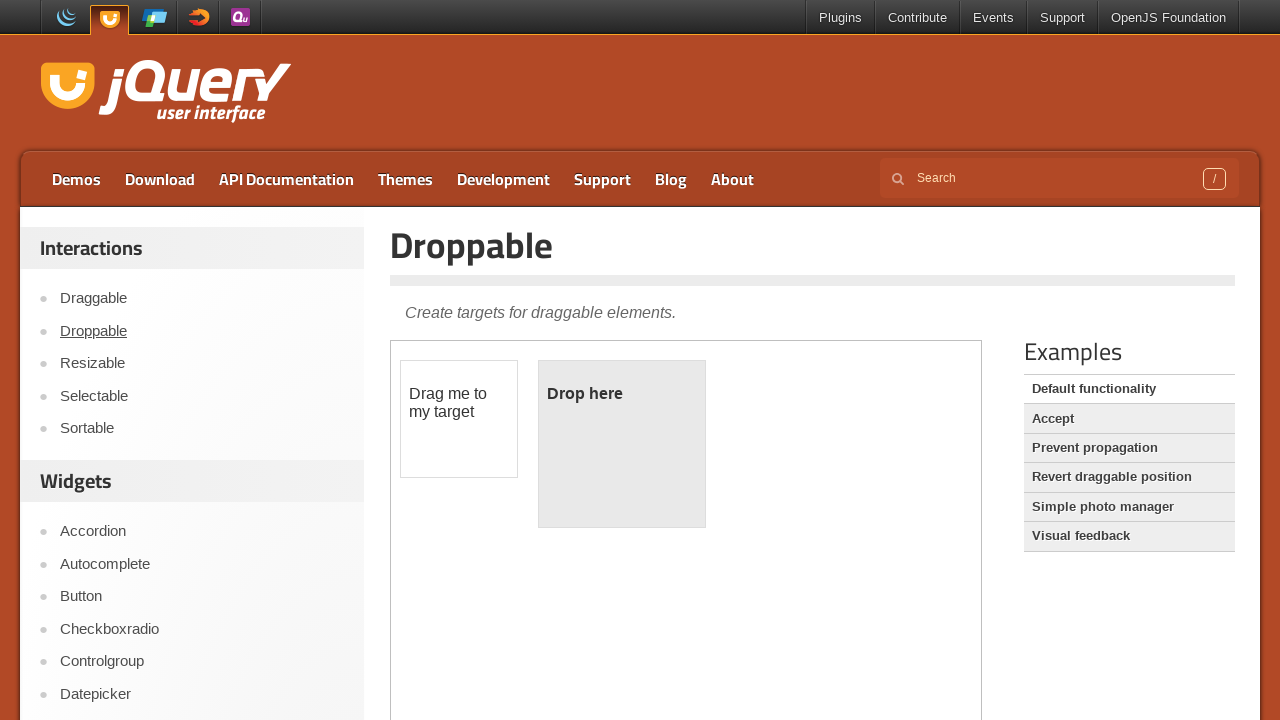

Located source element to be dragged
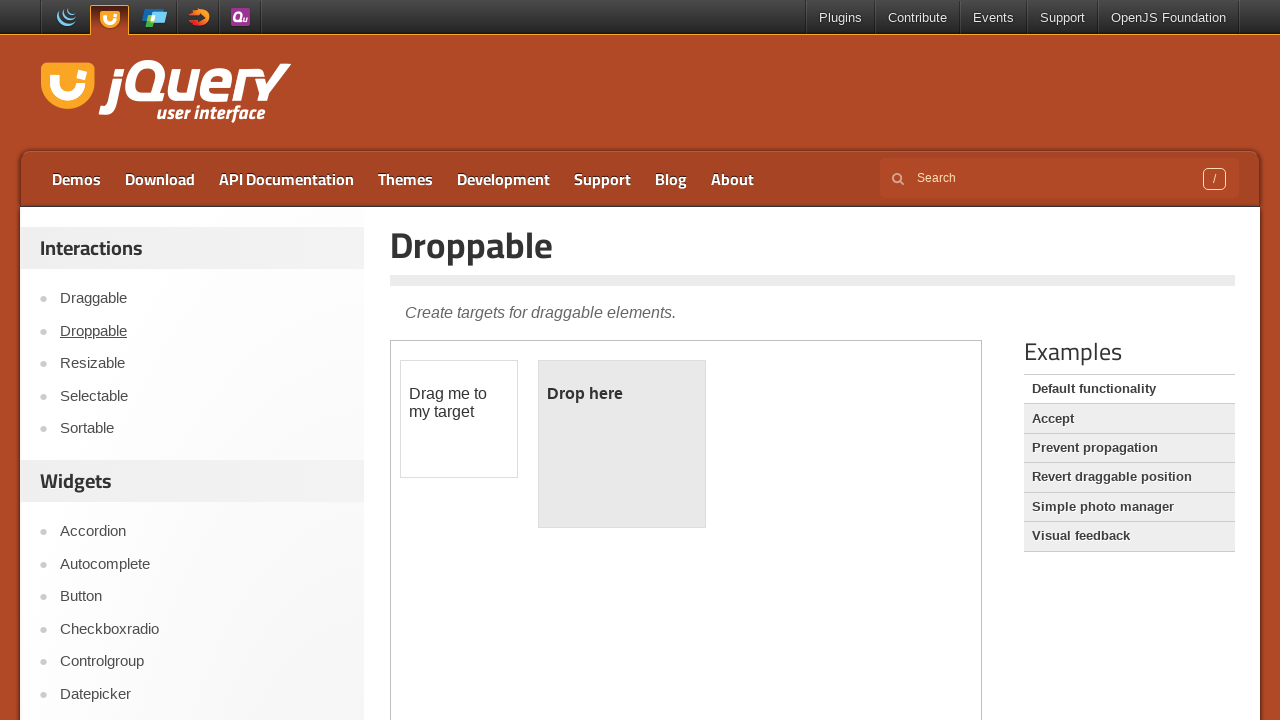

Located droppable target area
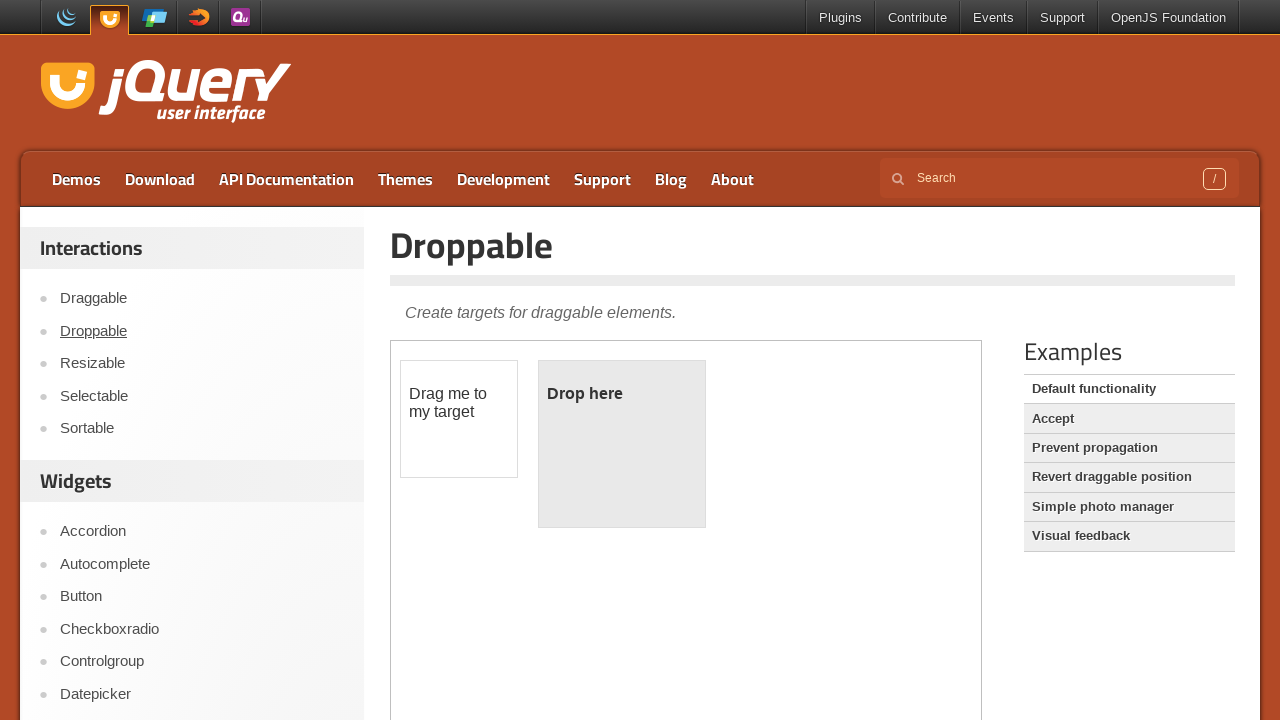

Dragged source element into droppable target area at (622, 444)
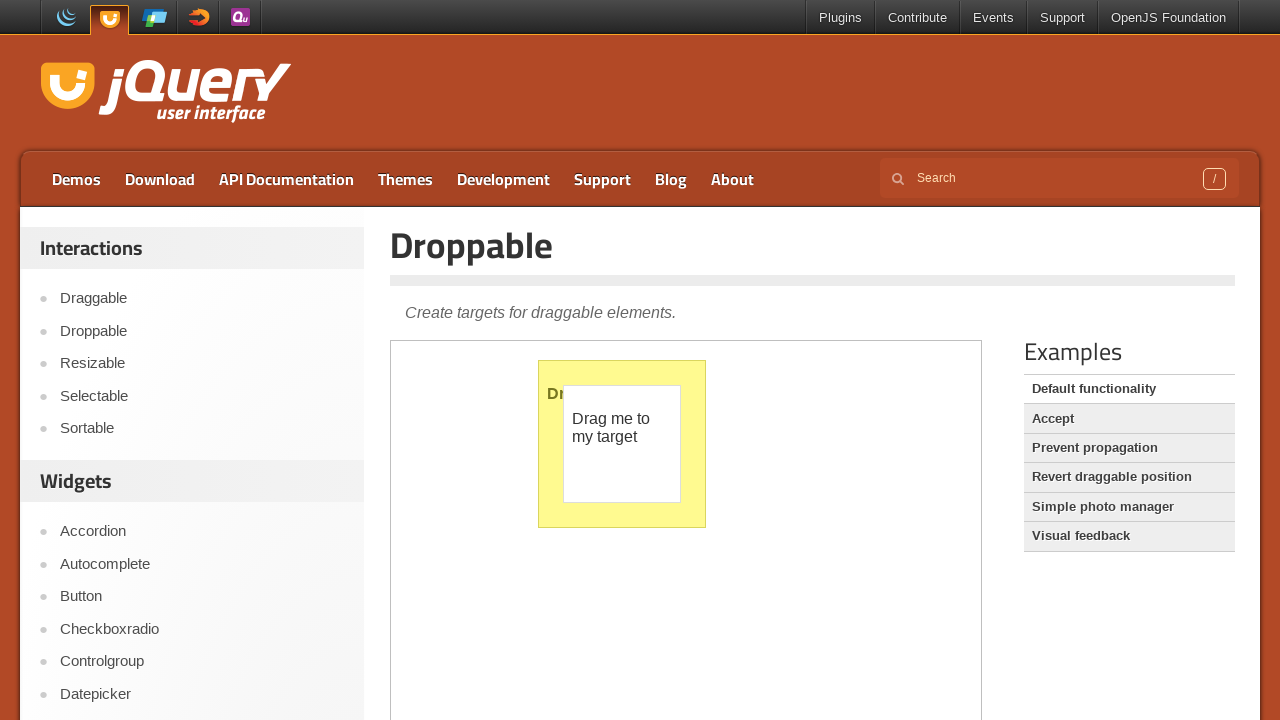

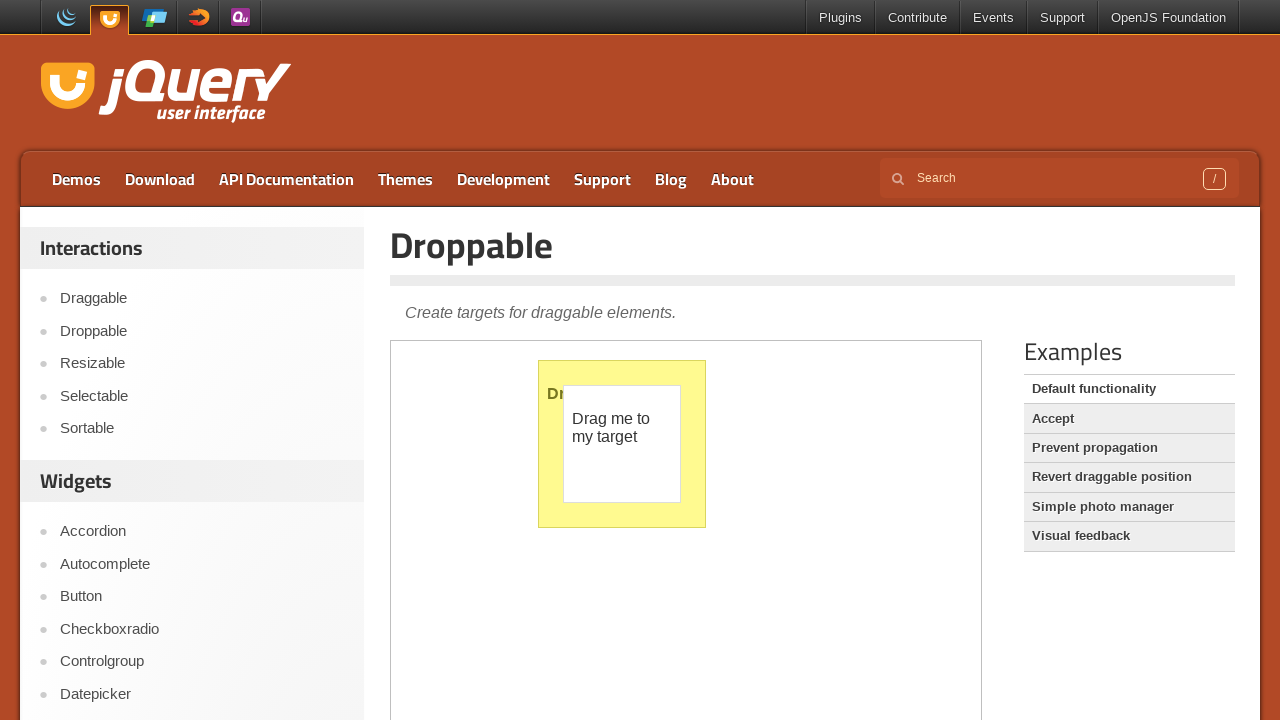